Tests form submission by filling various input fields (name, address, email, phone, etc.) and verifying field validation states after submission

Starting URL: https://bonigarcia.dev/selenium-webdriver-java/data-types.html

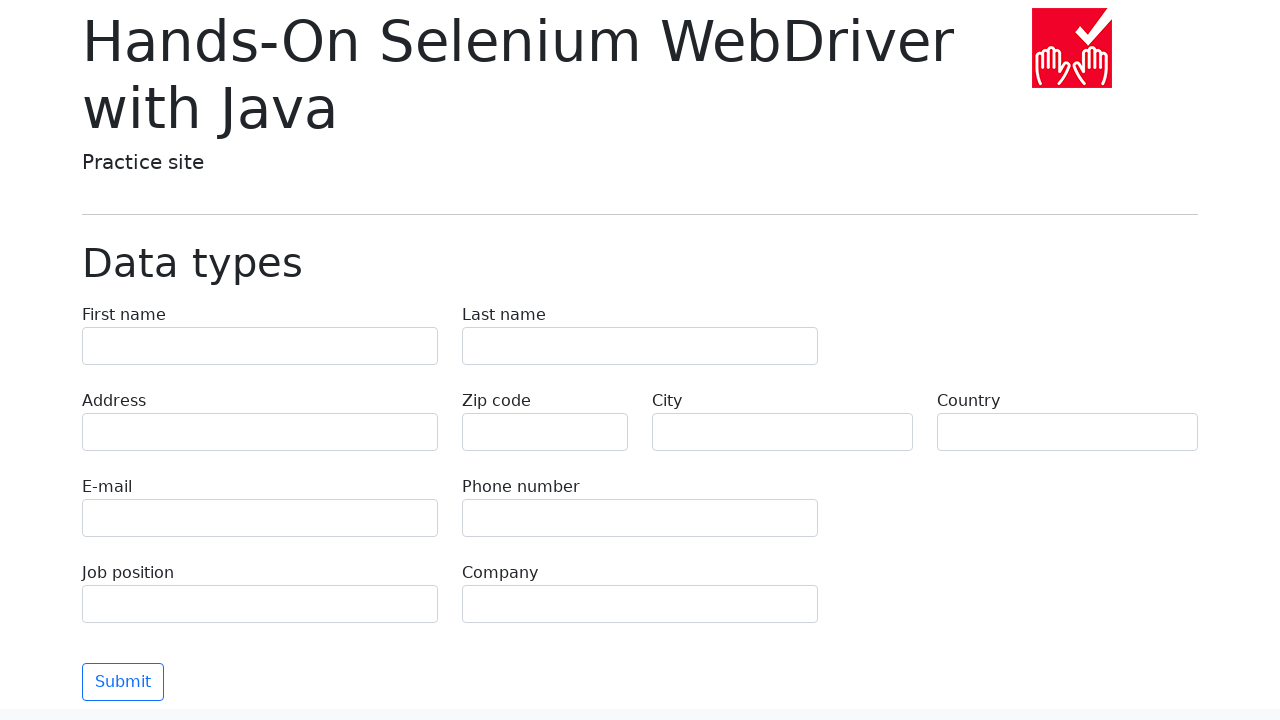

Filled first name field with 'Иван' on .form-control[name="first-name"]
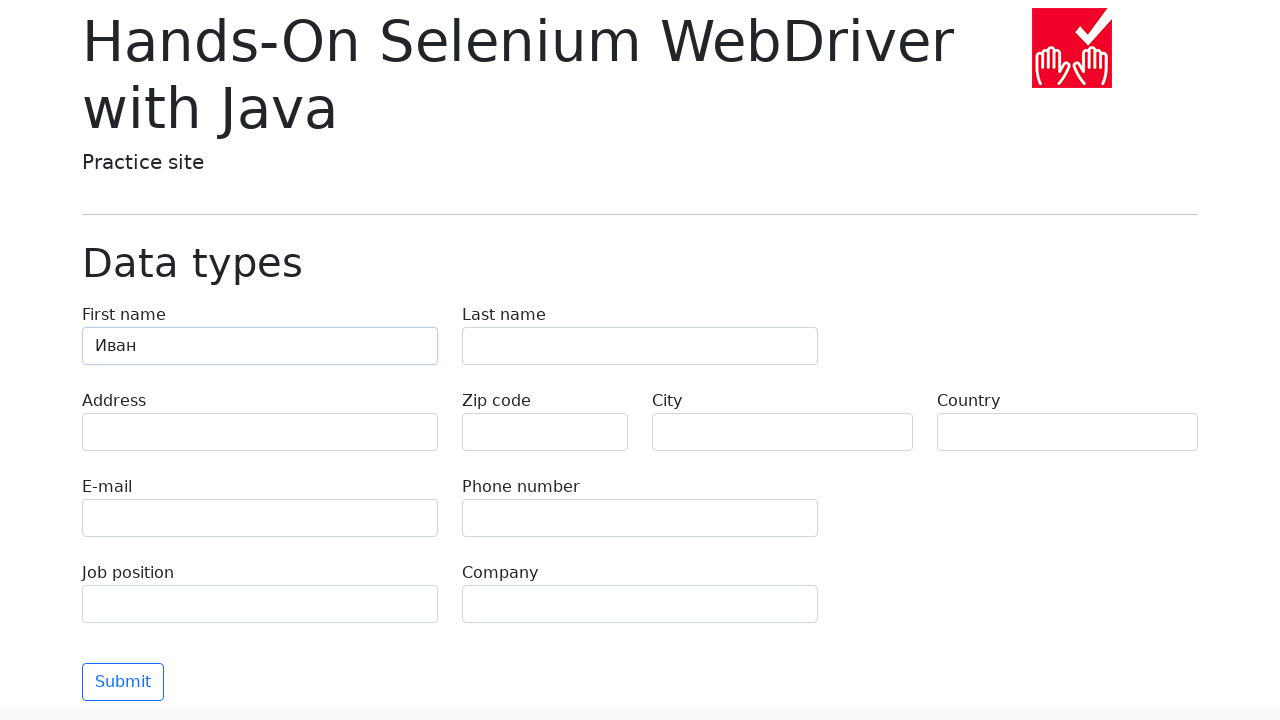

Filled last name field with 'Петров' on [name="last-name"]
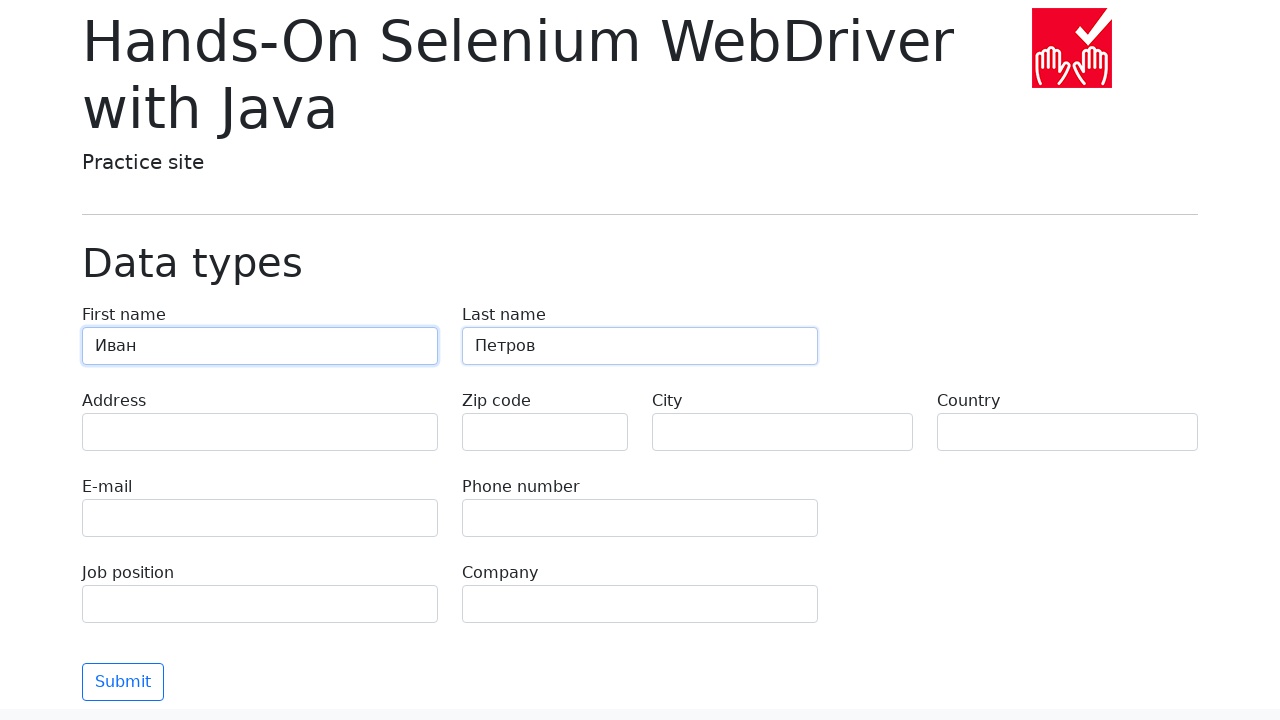

Filled address field with 'Ленина, 55-3' on .form-control[name="address"]
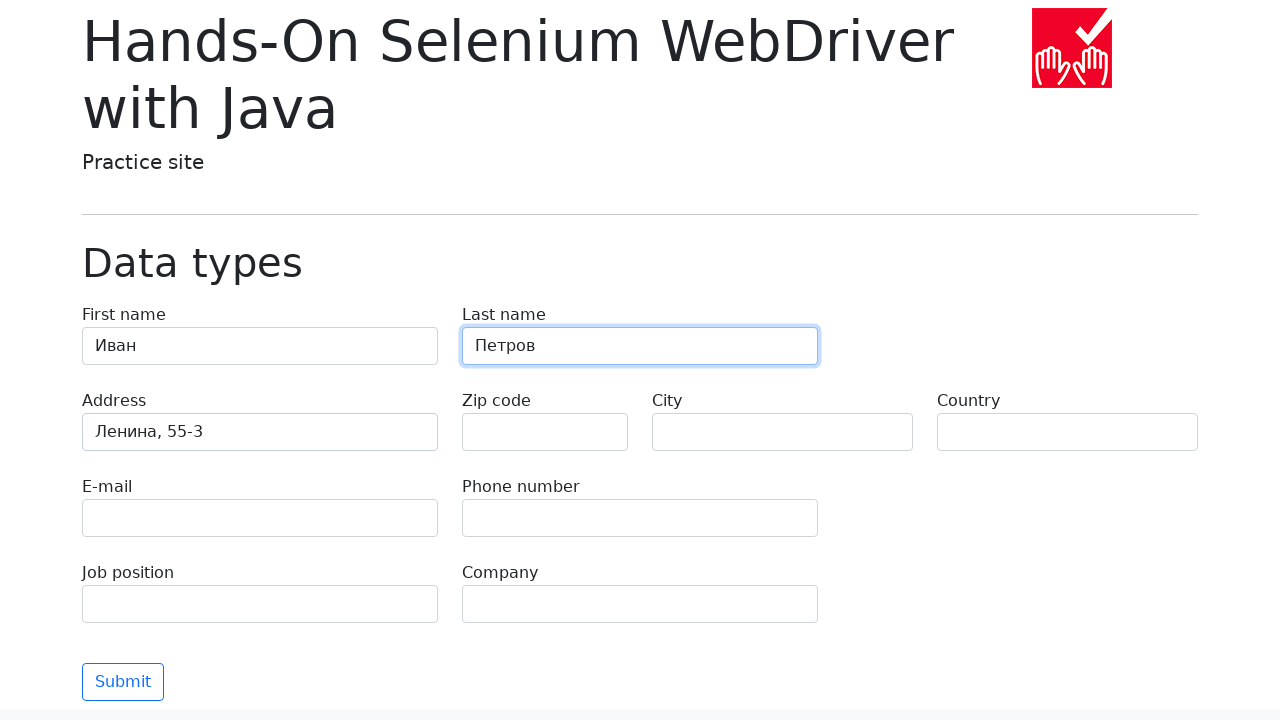

Filled email field with 'test@skypro.com' on .form-control[name="e-mail"]
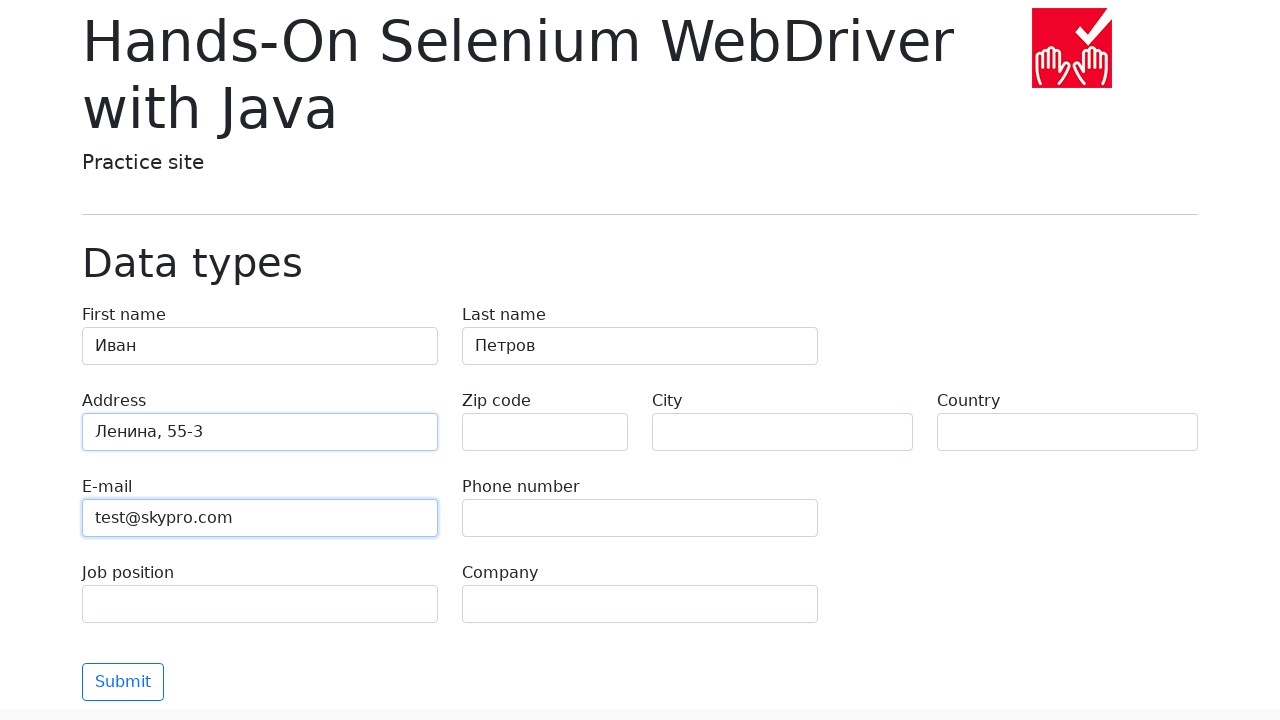

Filled phone field with '+7985899998787' on .form-control[name="phone"]
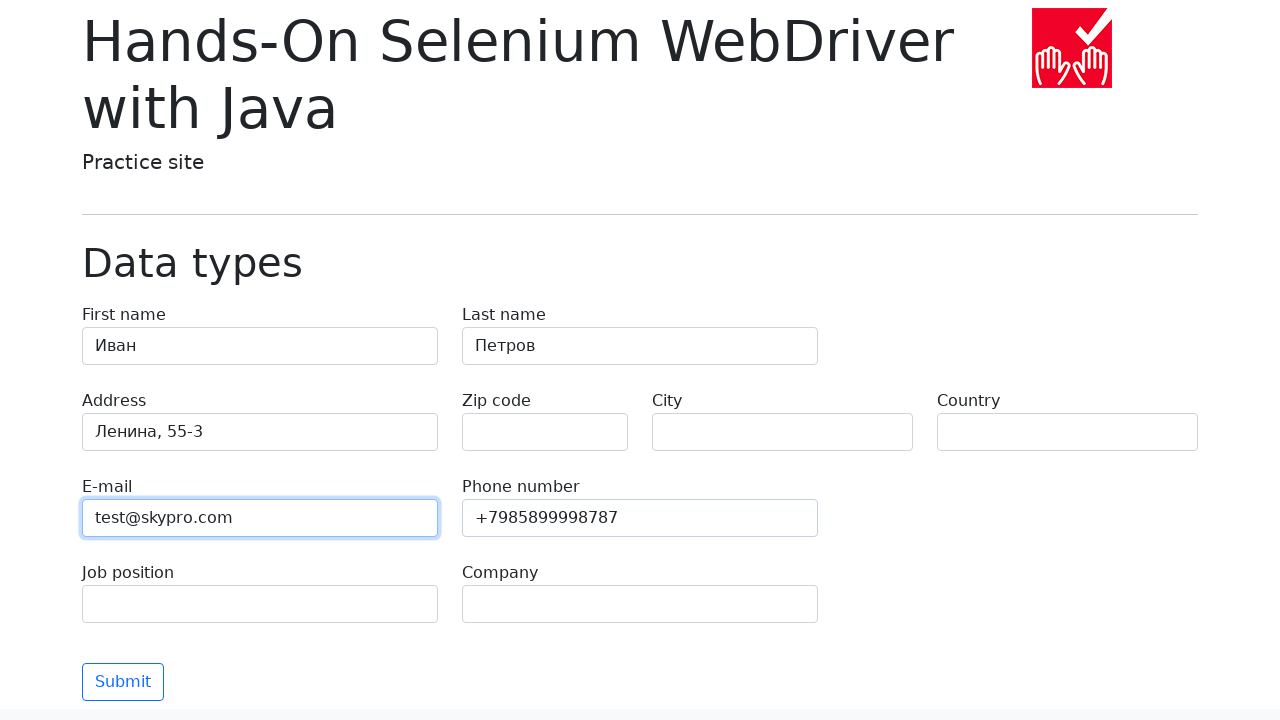

Left zip-code field empty intentionally on .form-control[name="zip-code"]
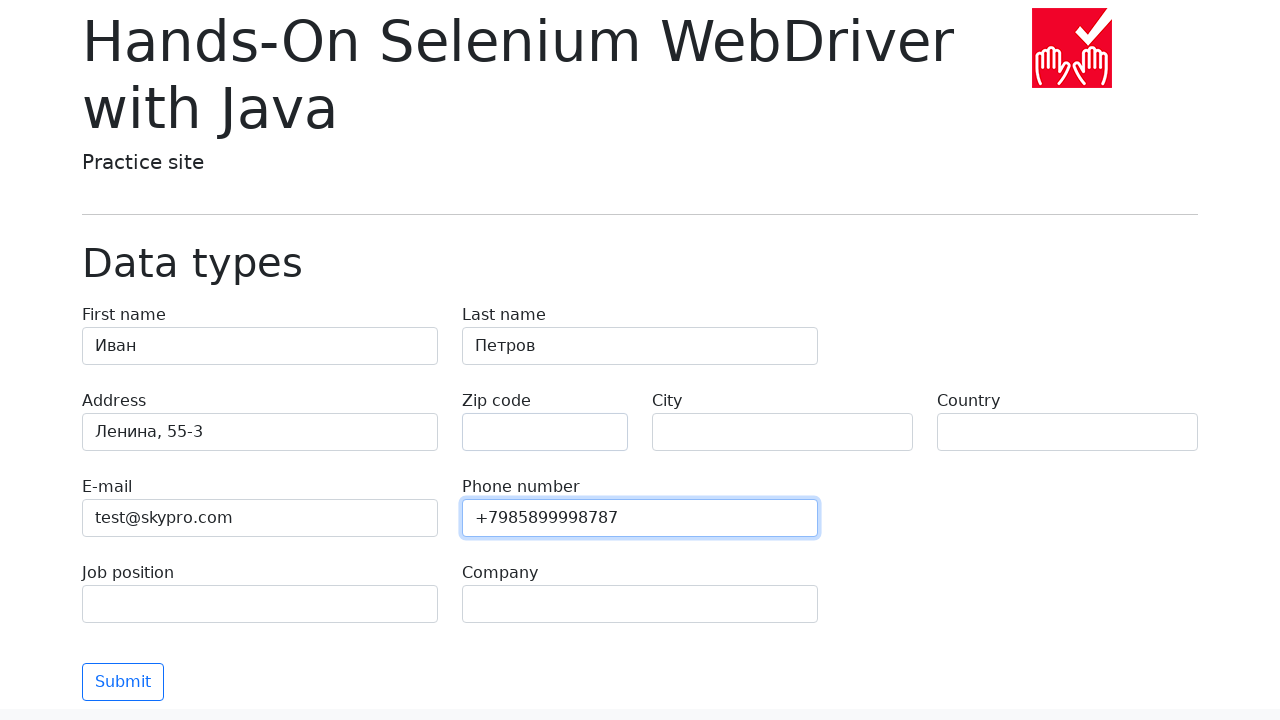

Filled city field with 'Москва' on .form-control[name="city"]
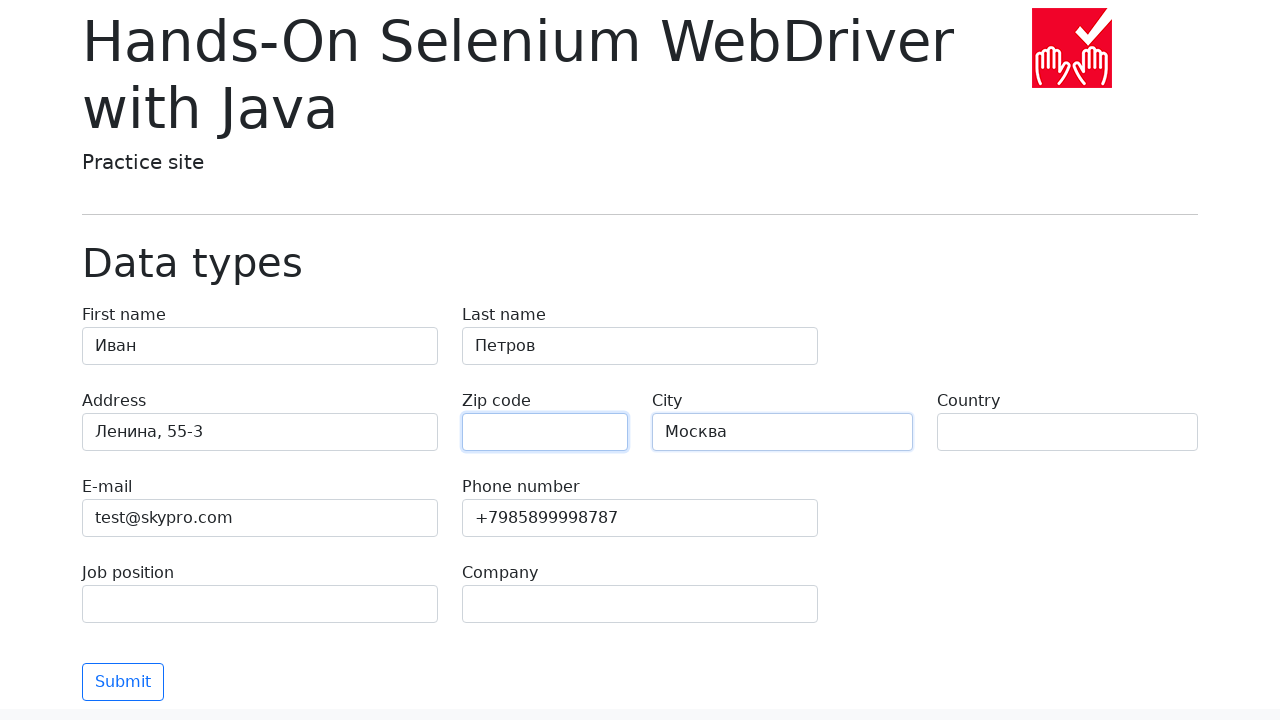

Filled country field with 'Россия' on .form-control[name="country"]
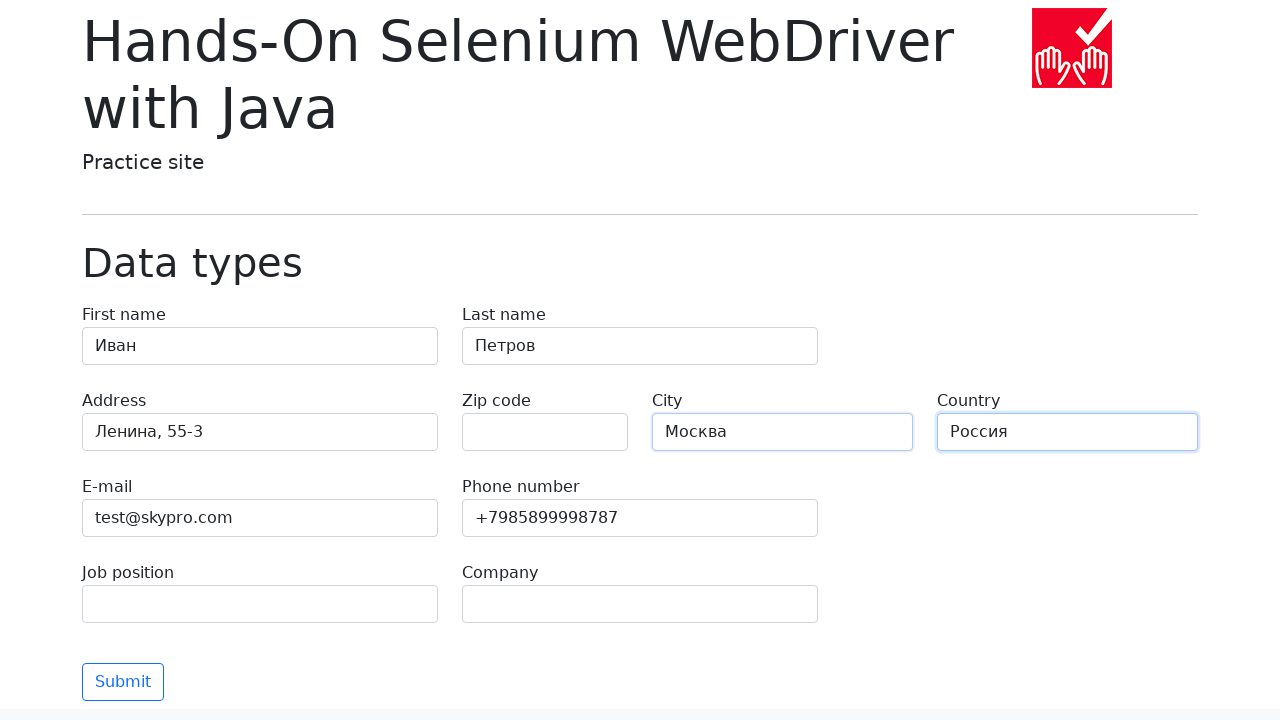

Filled job position field with 'QA' on .form-control[name="job-position"]
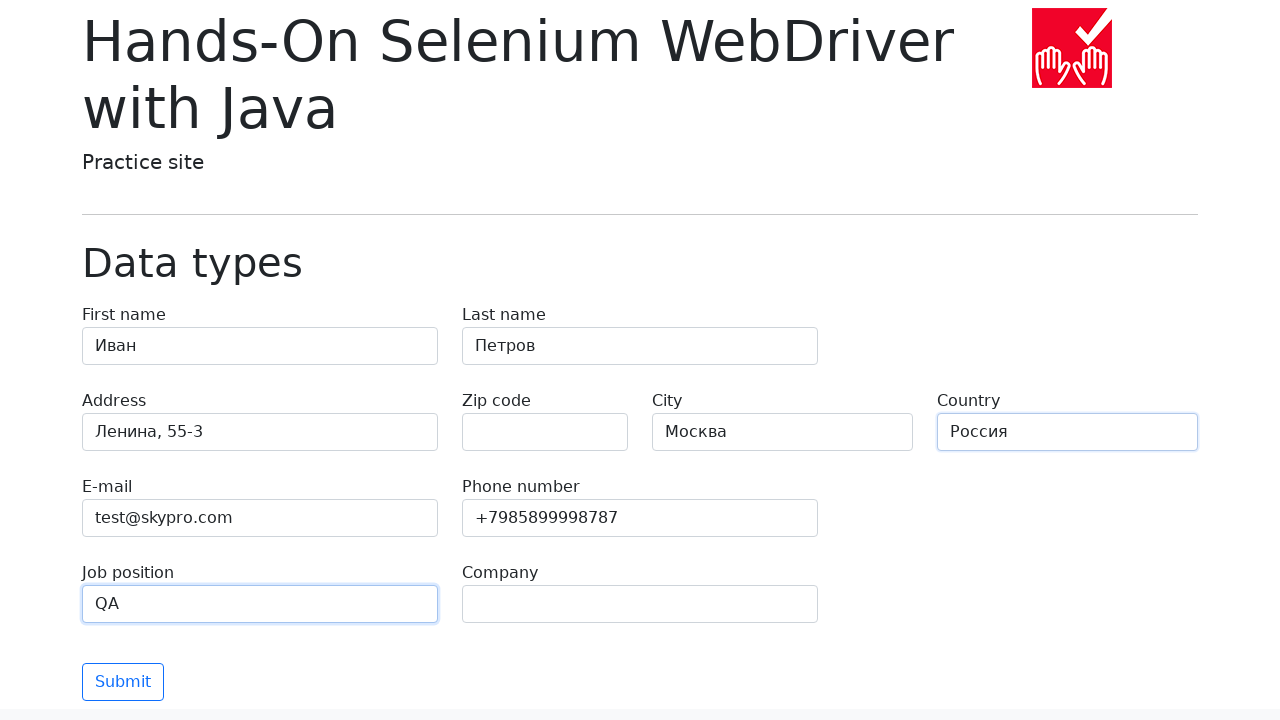

Filled company field with 'SkyPro' on .form-control[name="company"]
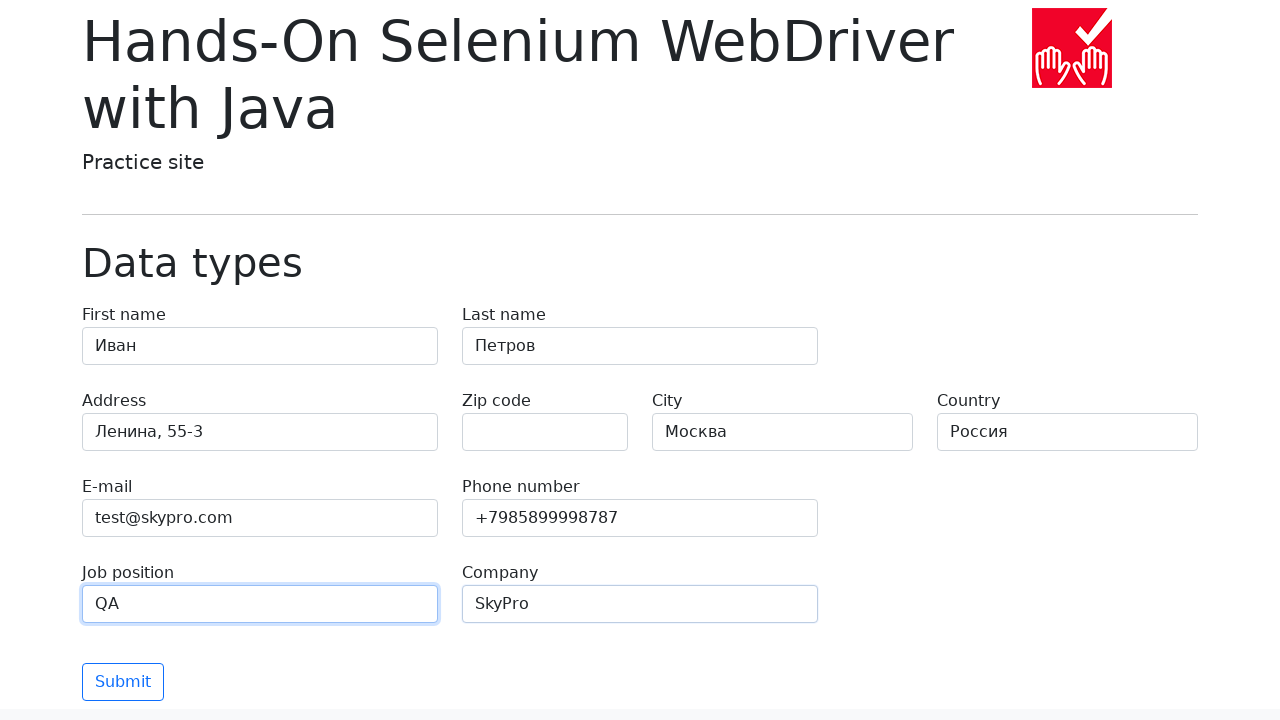

Clicked form submit button at (123, 682) on .btn.btn-outline-primary.mt-3
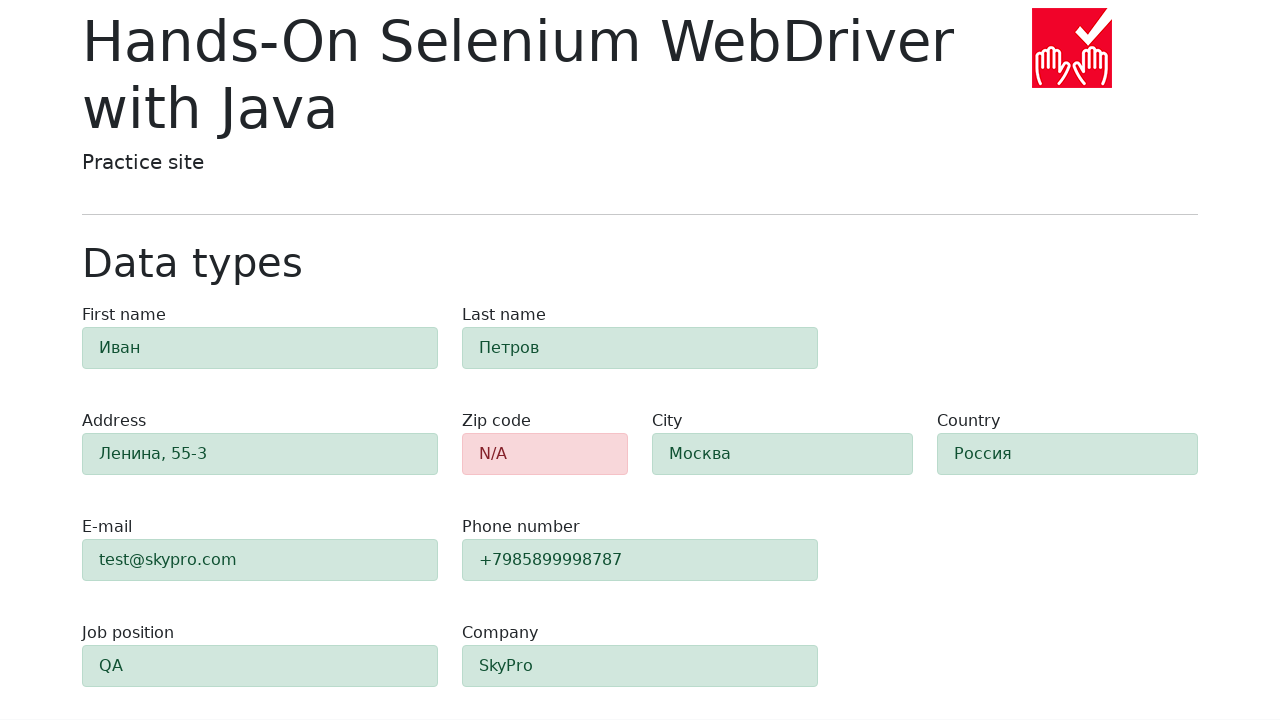

Validation results appeared and zip-code field is visible
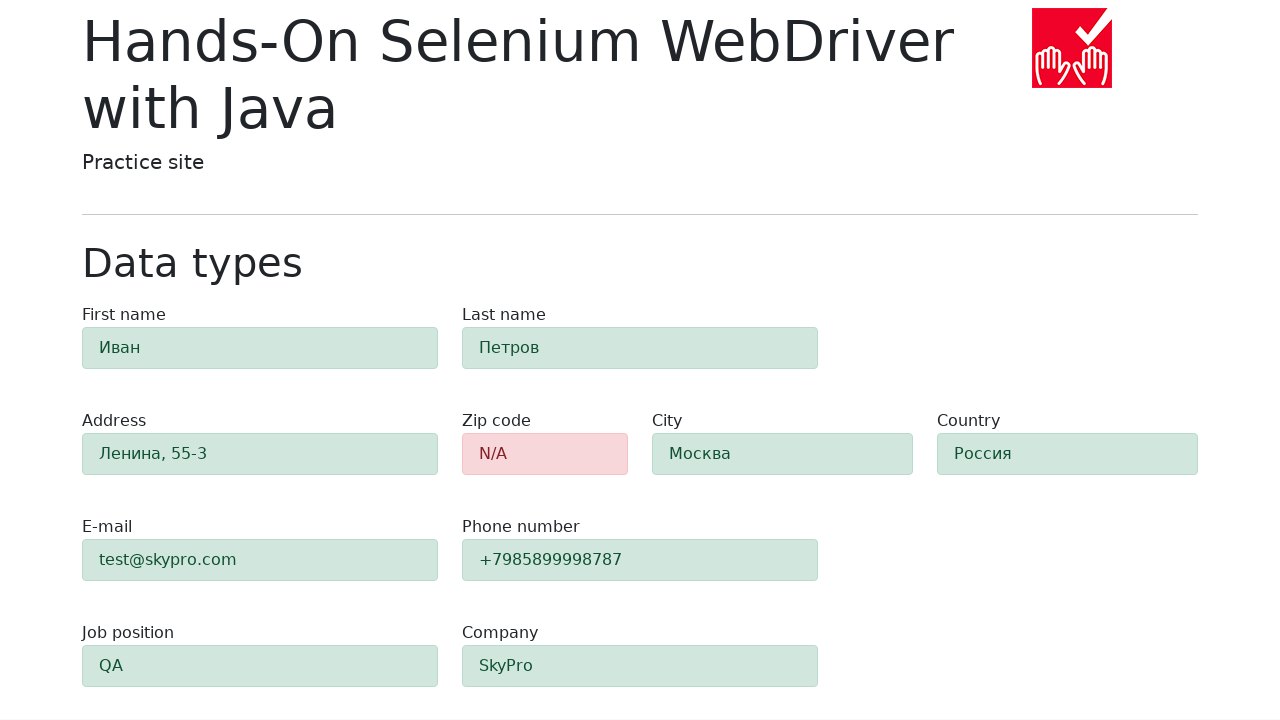

Verified zip-code field has alert-danger validation state
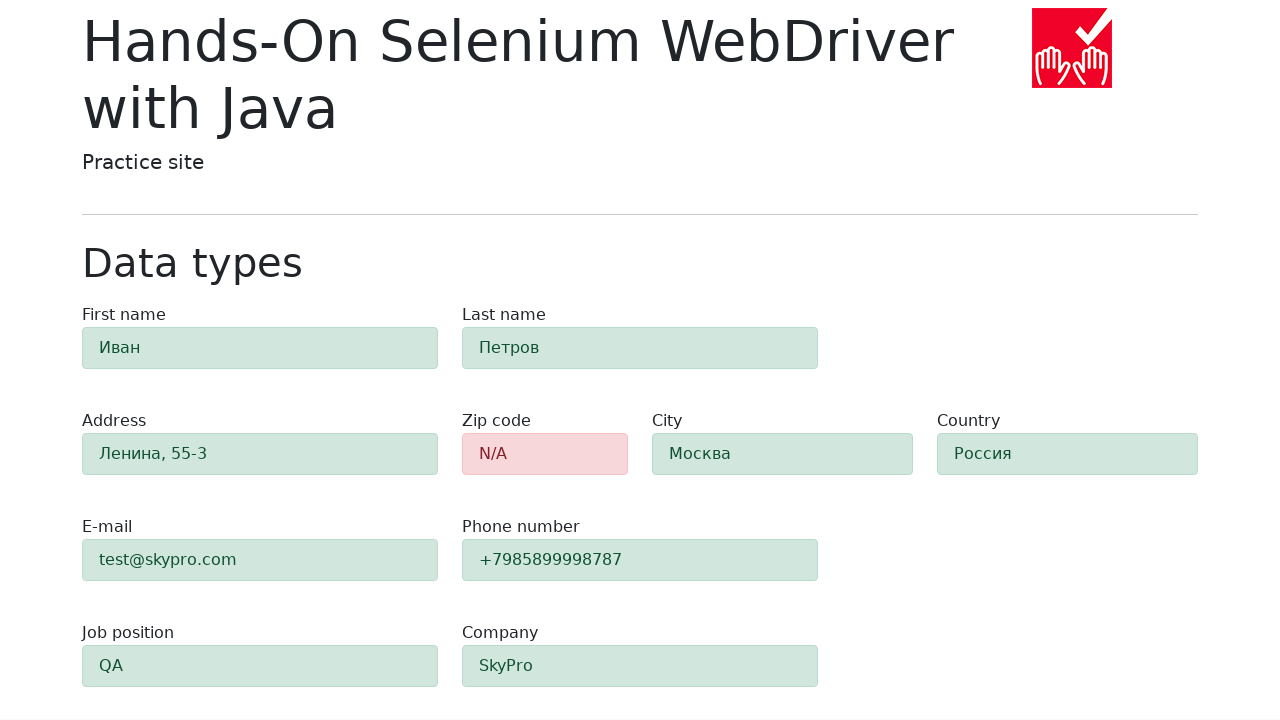

Verified first-name field has success validation state
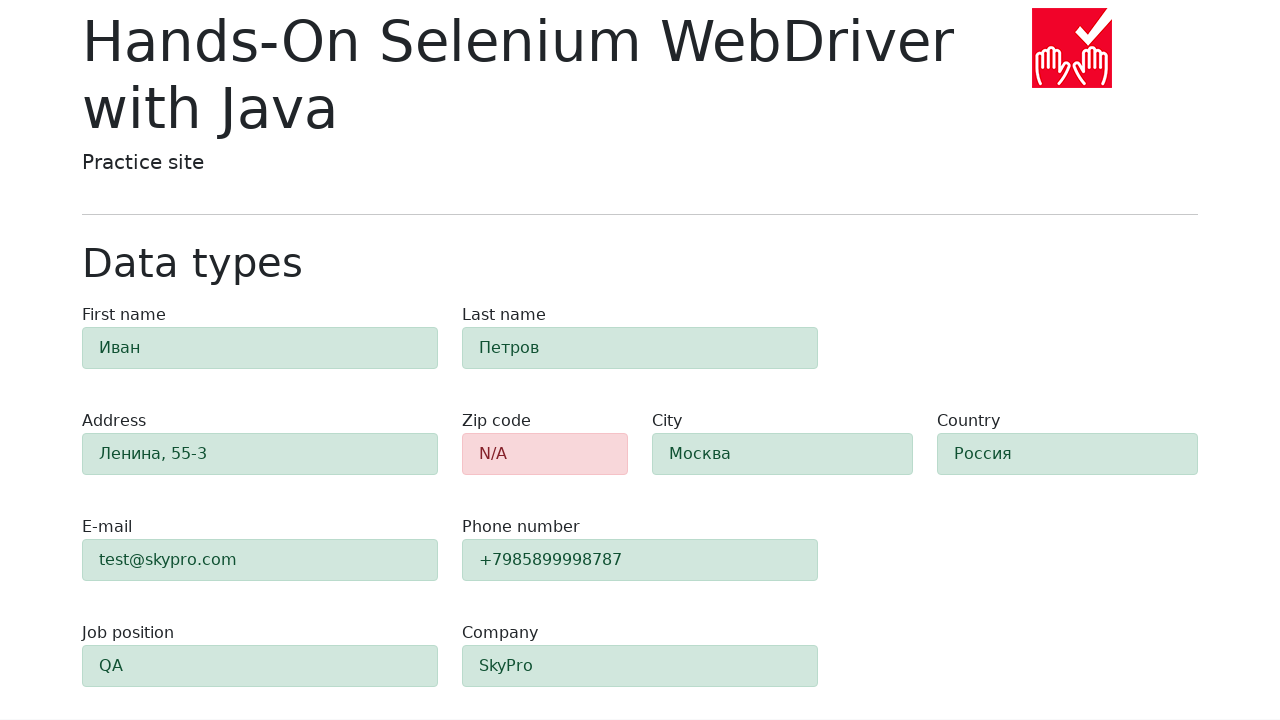

Verified last-name field has success validation state
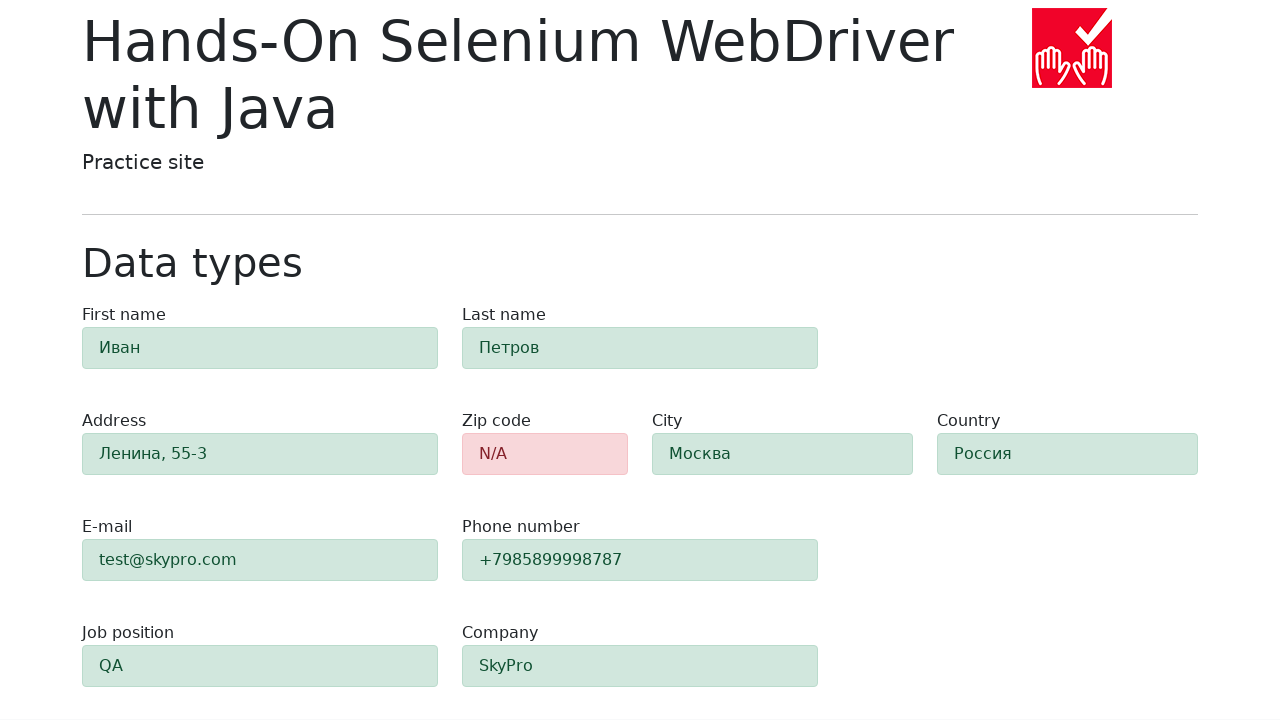

Verified address field has success validation state
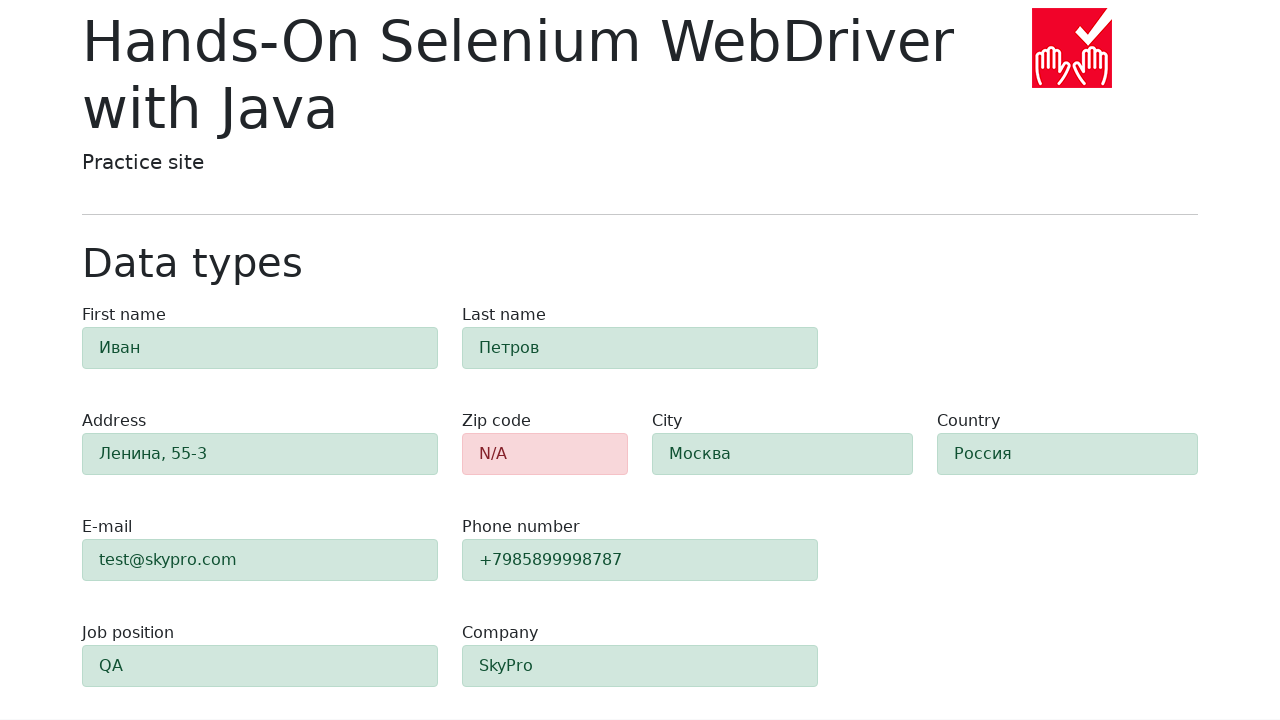

Verified e-mail field has success validation state
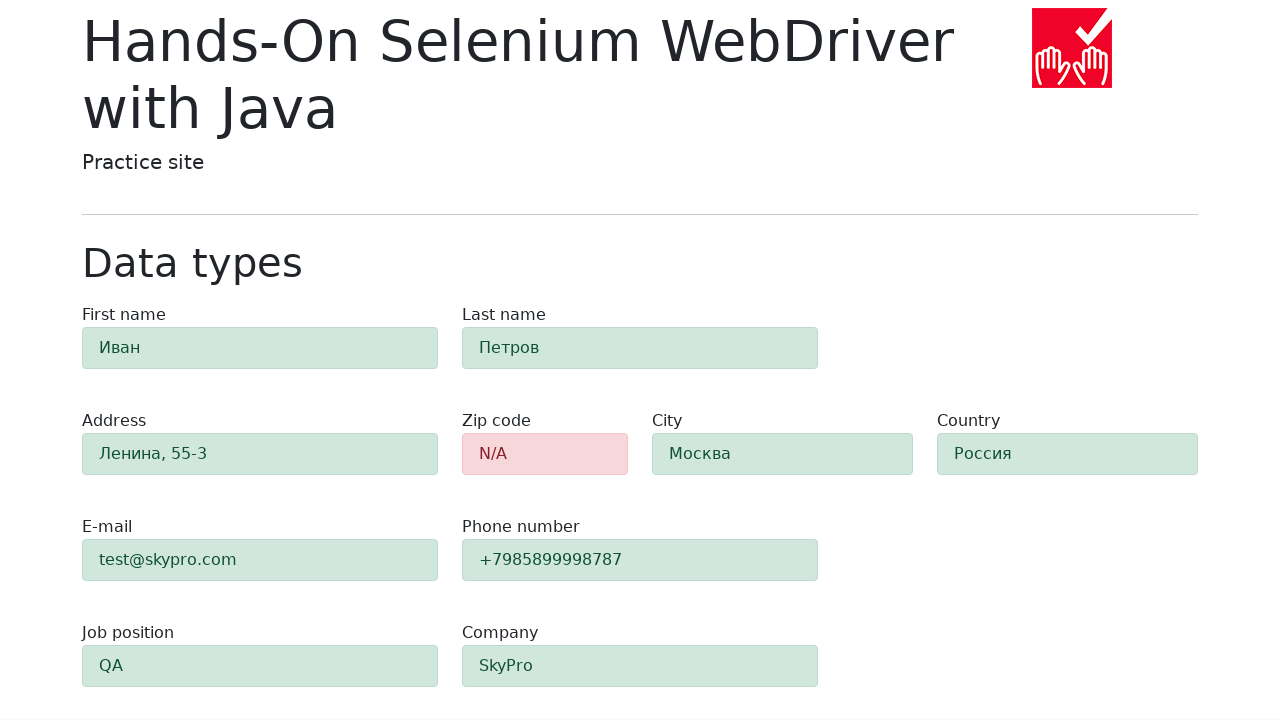

Verified phone field has success validation state
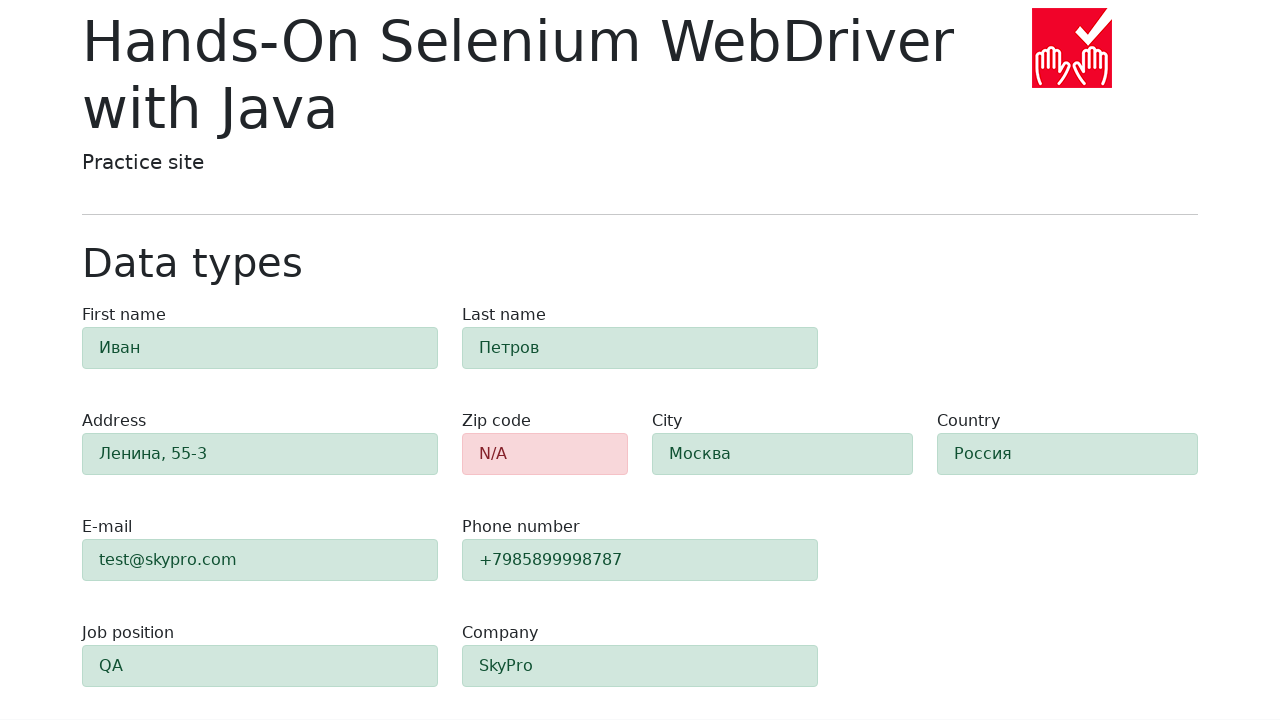

Verified city field has success validation state
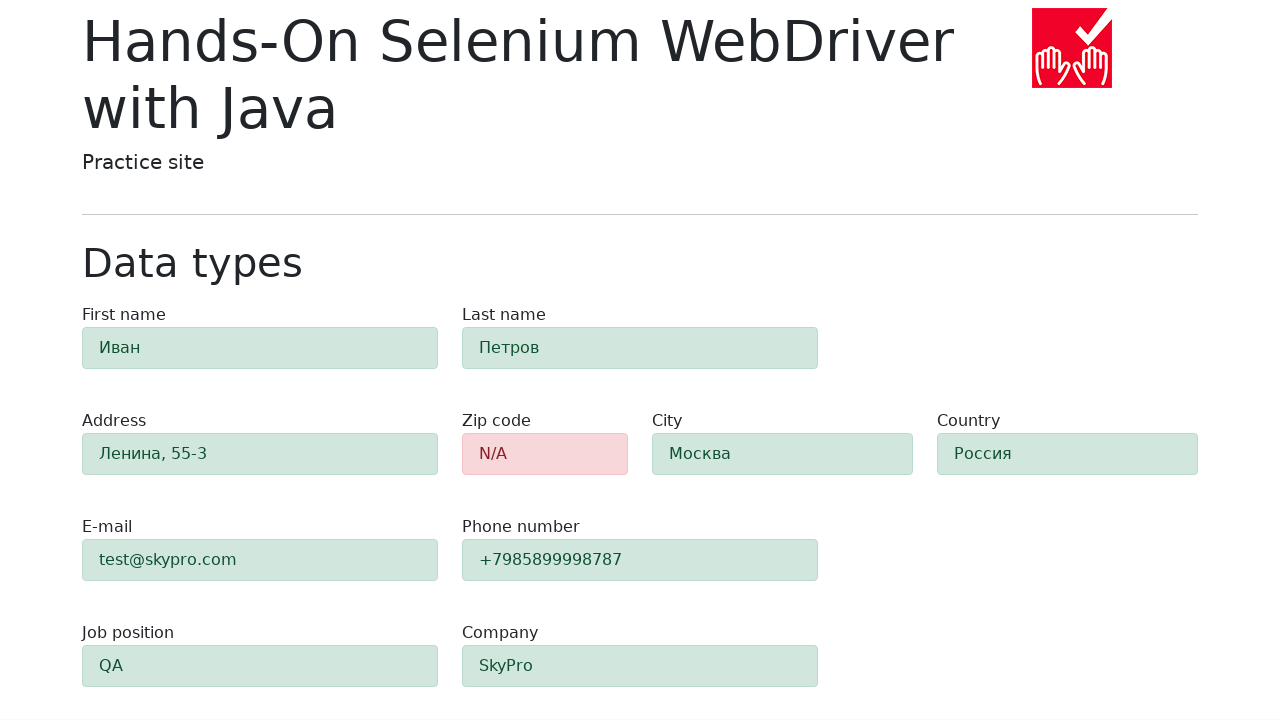

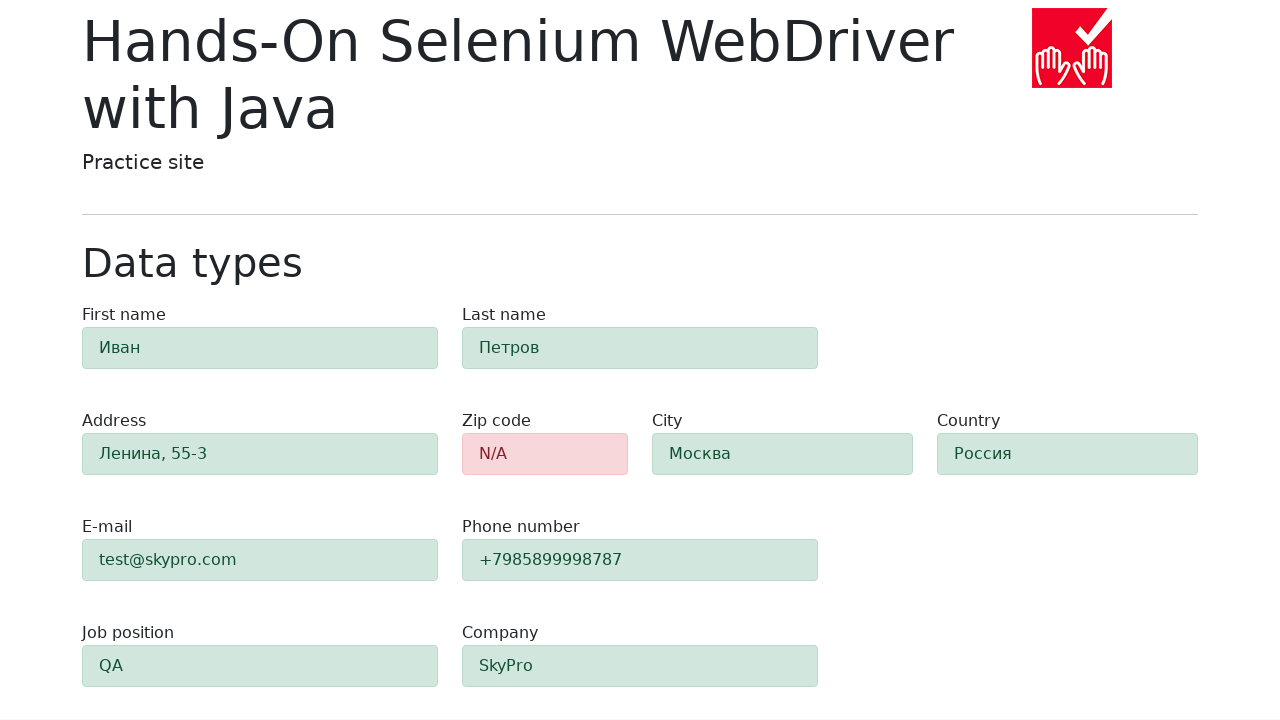